Tests drag and drop functionality by dragging an element and dropping it onto a target area, then verifying the text changes to "Dropped!"

Starting URL: https://demoqa.com/droppable

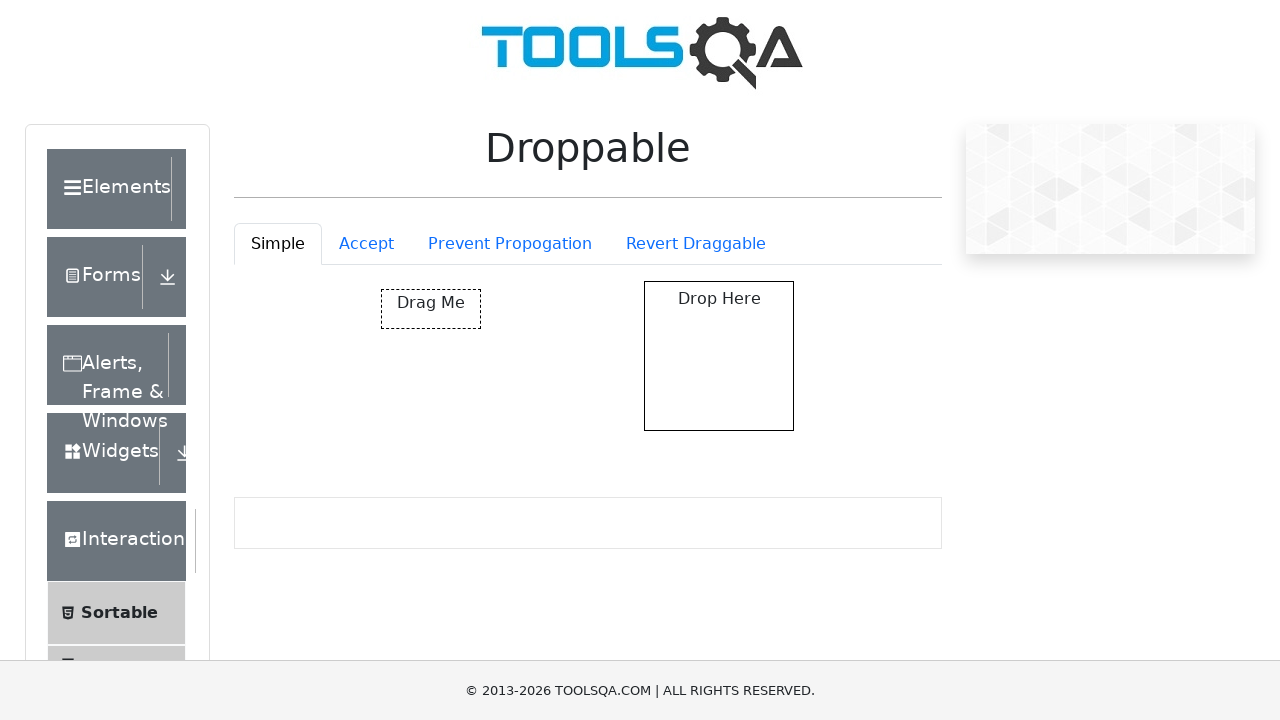

Navigated to drag and drop test page
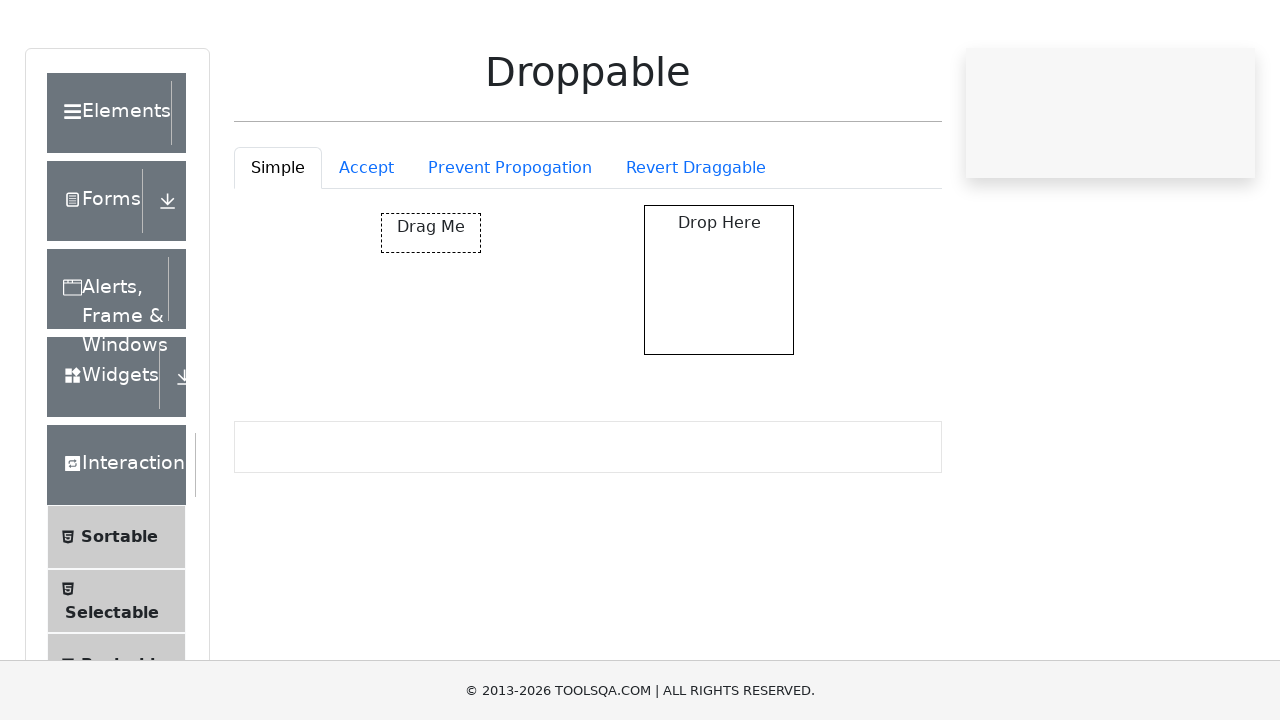

Located draggable element
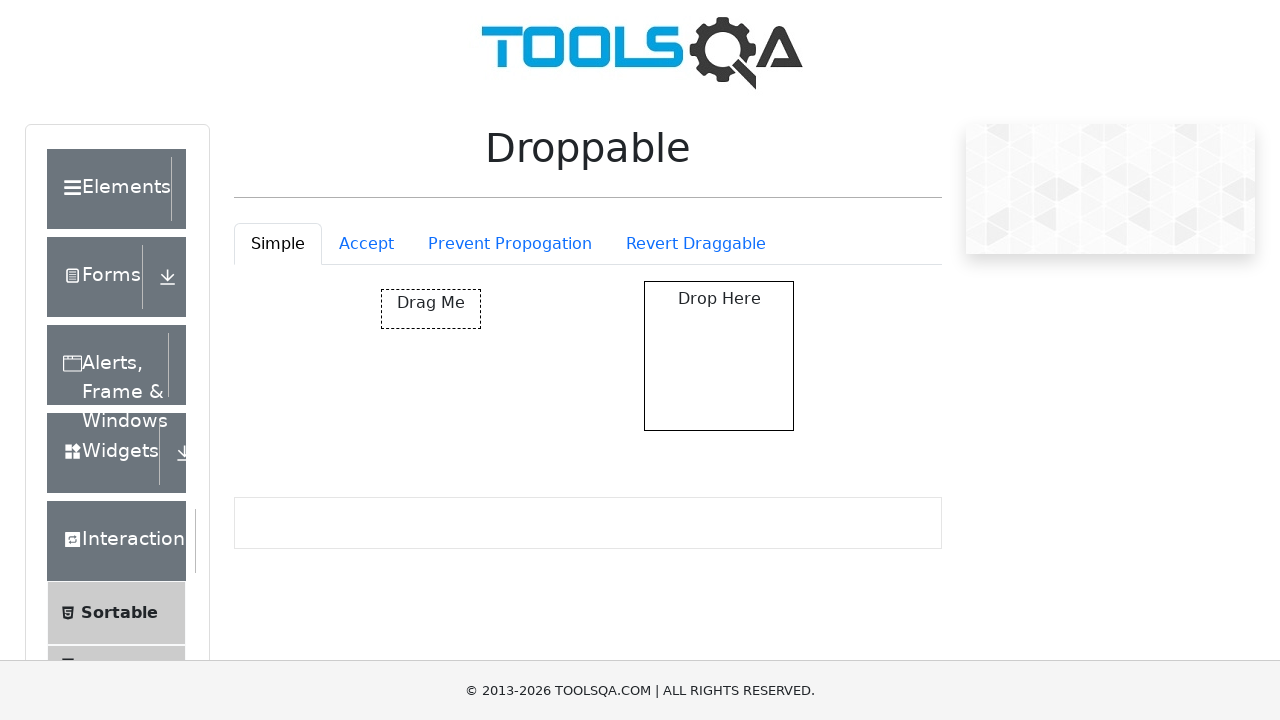

Located droppable target area
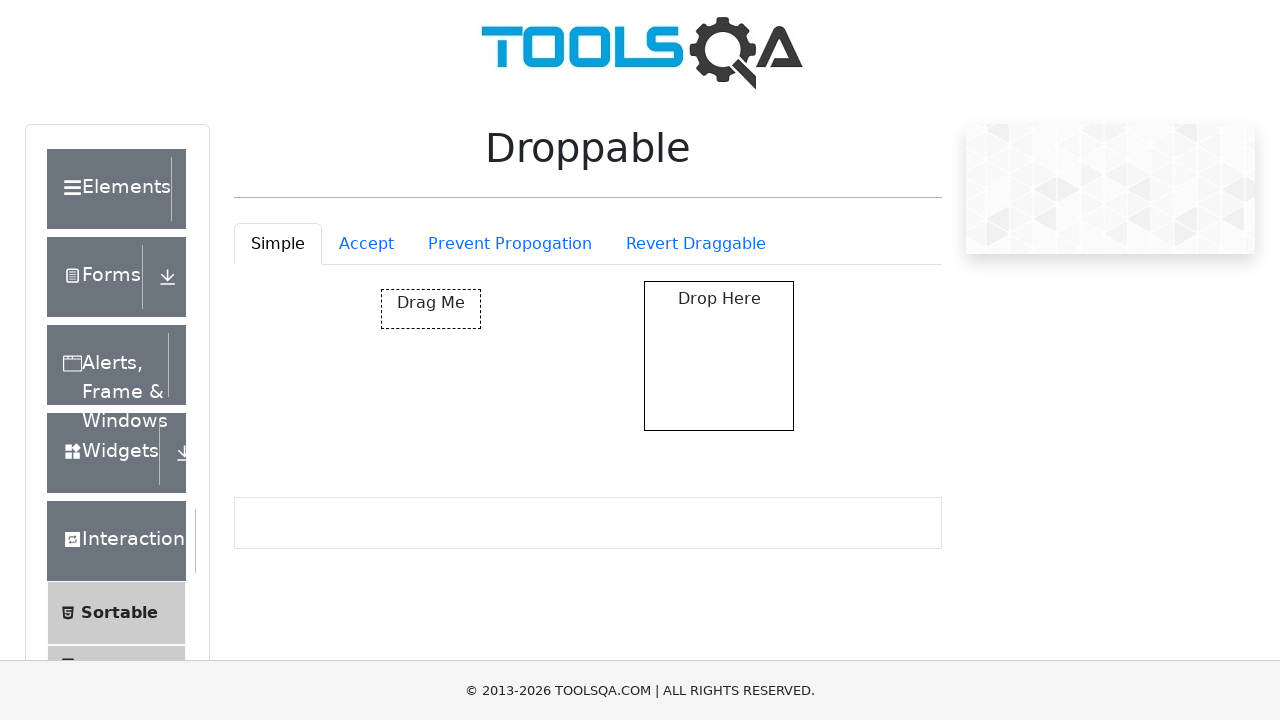

Dragged element to target drop zone at (719, 356)
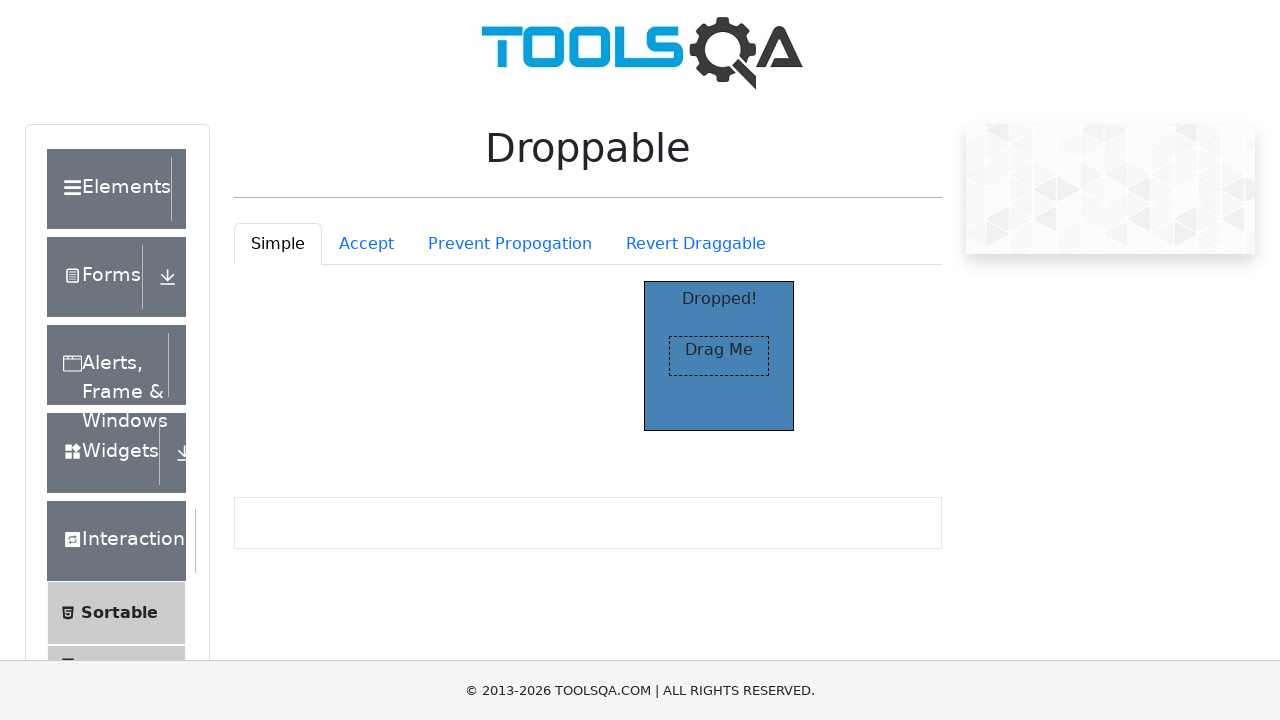

Located 'Dropped!' text element
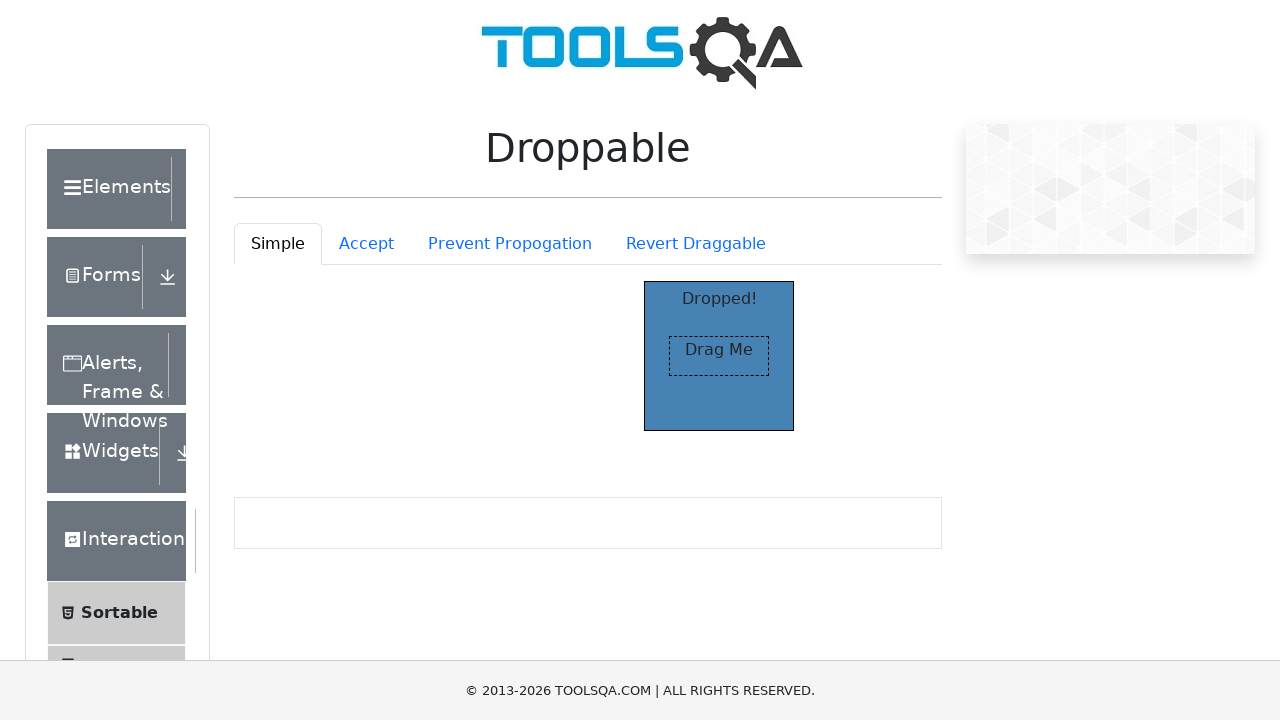

Verified 'Dropped!' text is visible after drop action
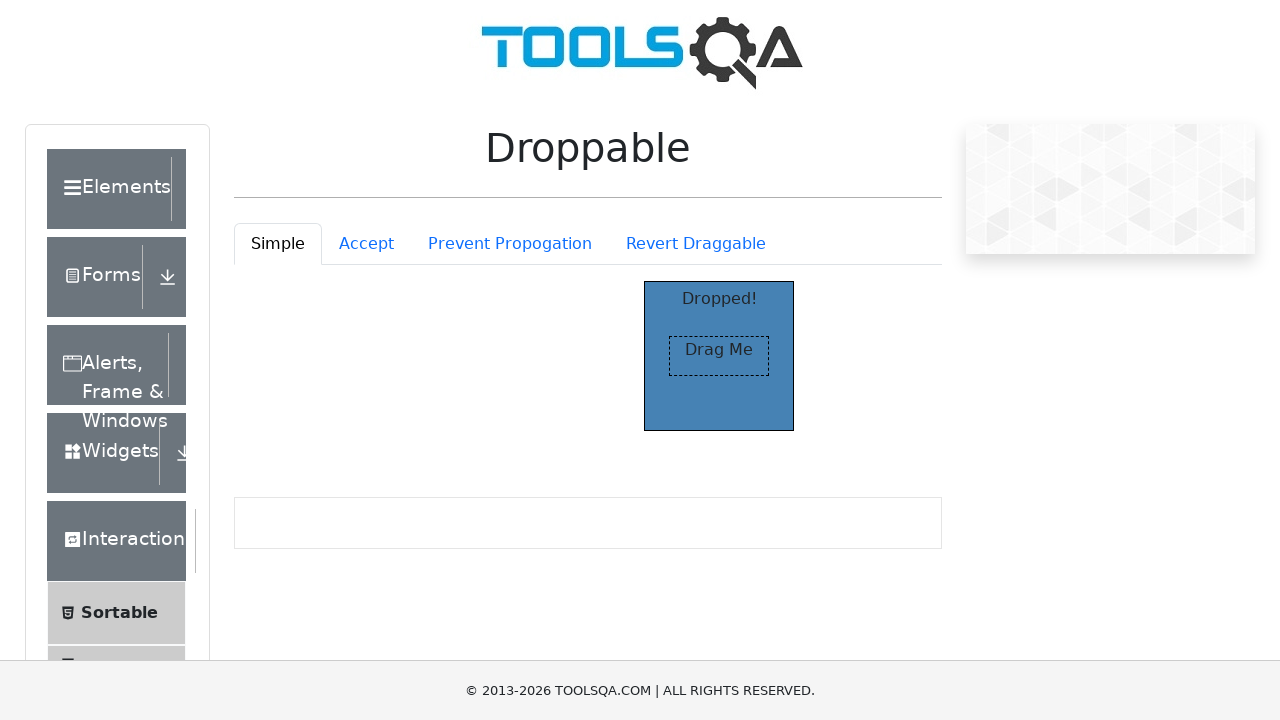

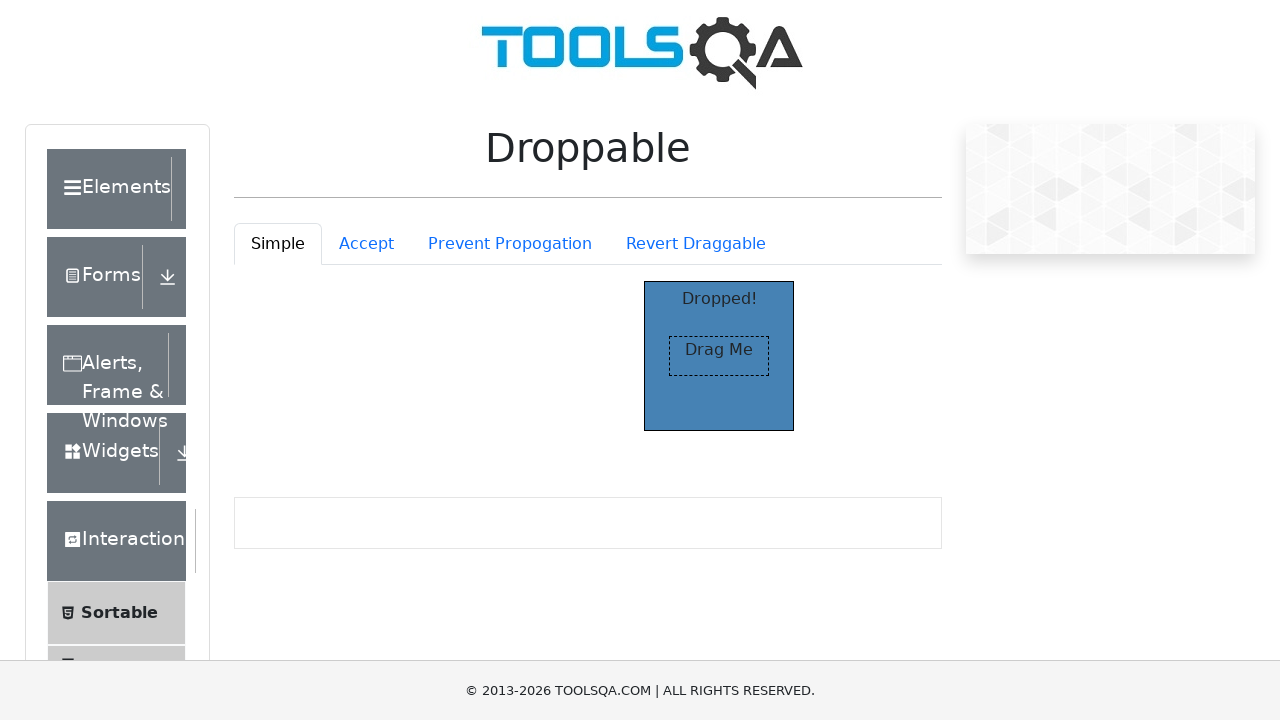